Tests switching between Active, Completed, and All filters

Starting URL: https://demo.playwright.dev/todomvc

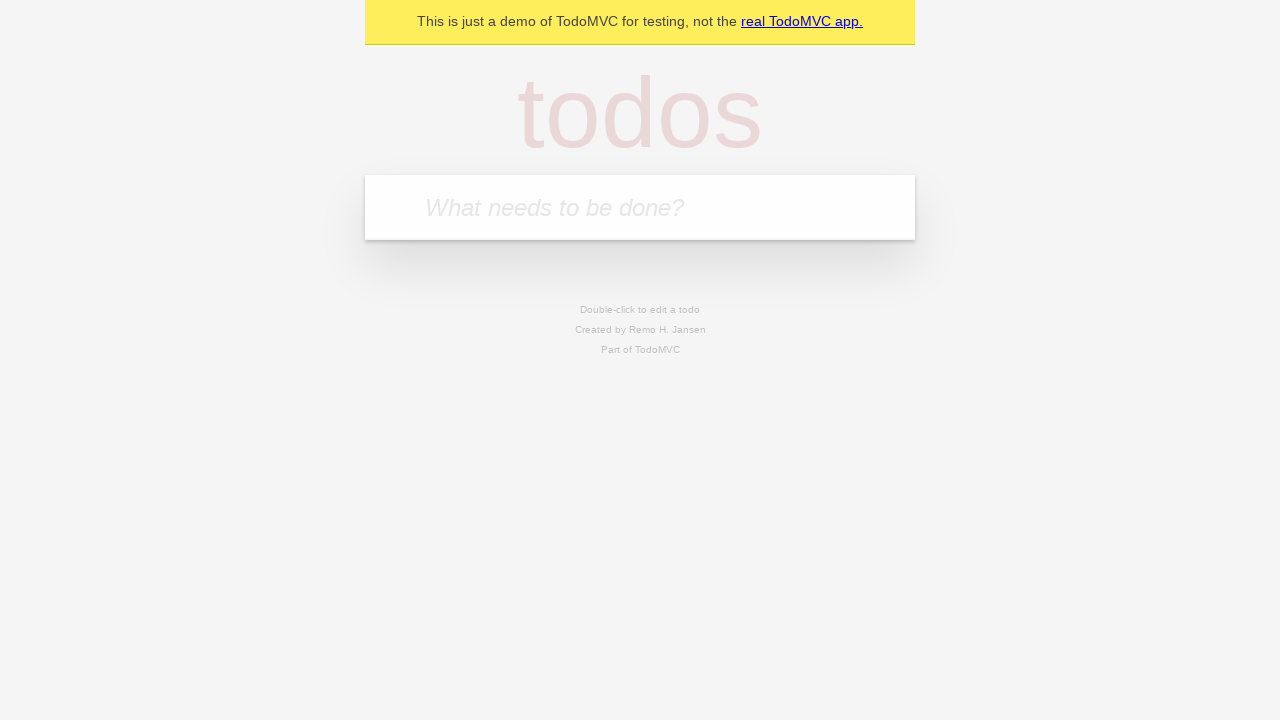

Filled todo input field with 'buy some cheese' on internal:attr=[placeholder="What needs to be done?"i]
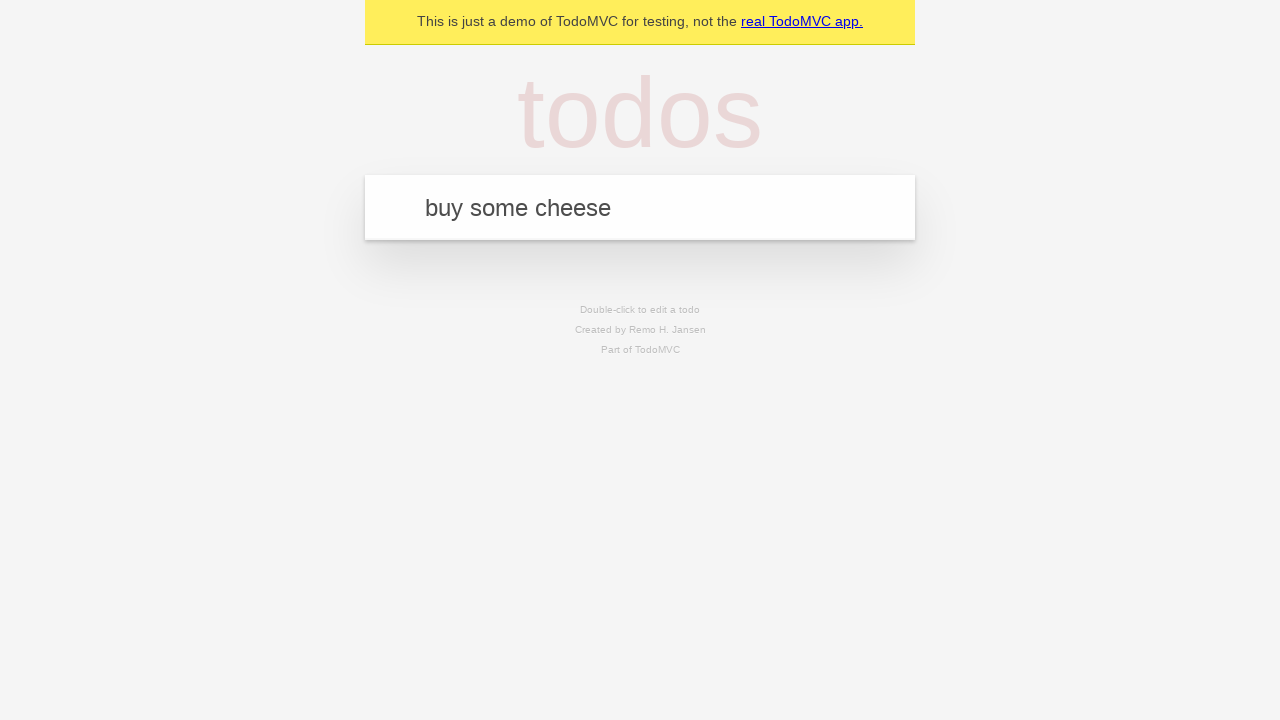

Pressed Enter to add todo 'buy some cheese' on internal:attr=[placeholder="What needs to be done?"i]
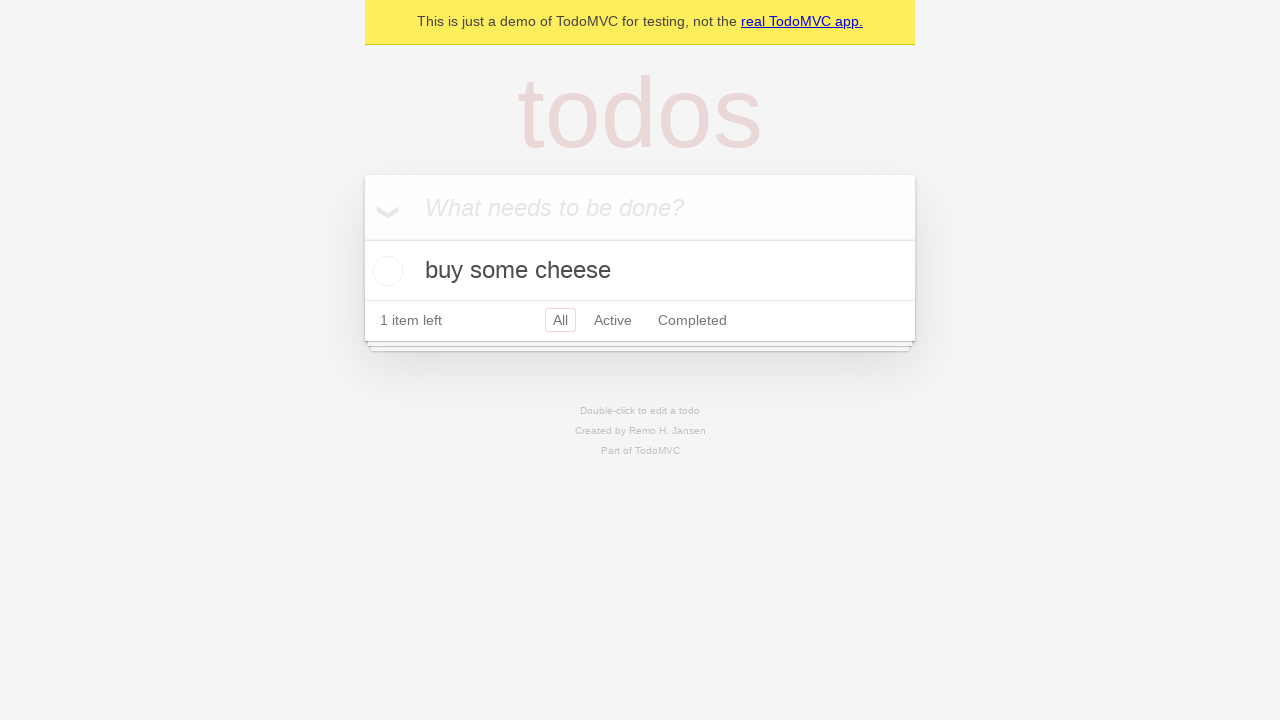

Filled todo input field with 'feed the cat' on internal:attr=[placeholder="What needs to be done?"i]
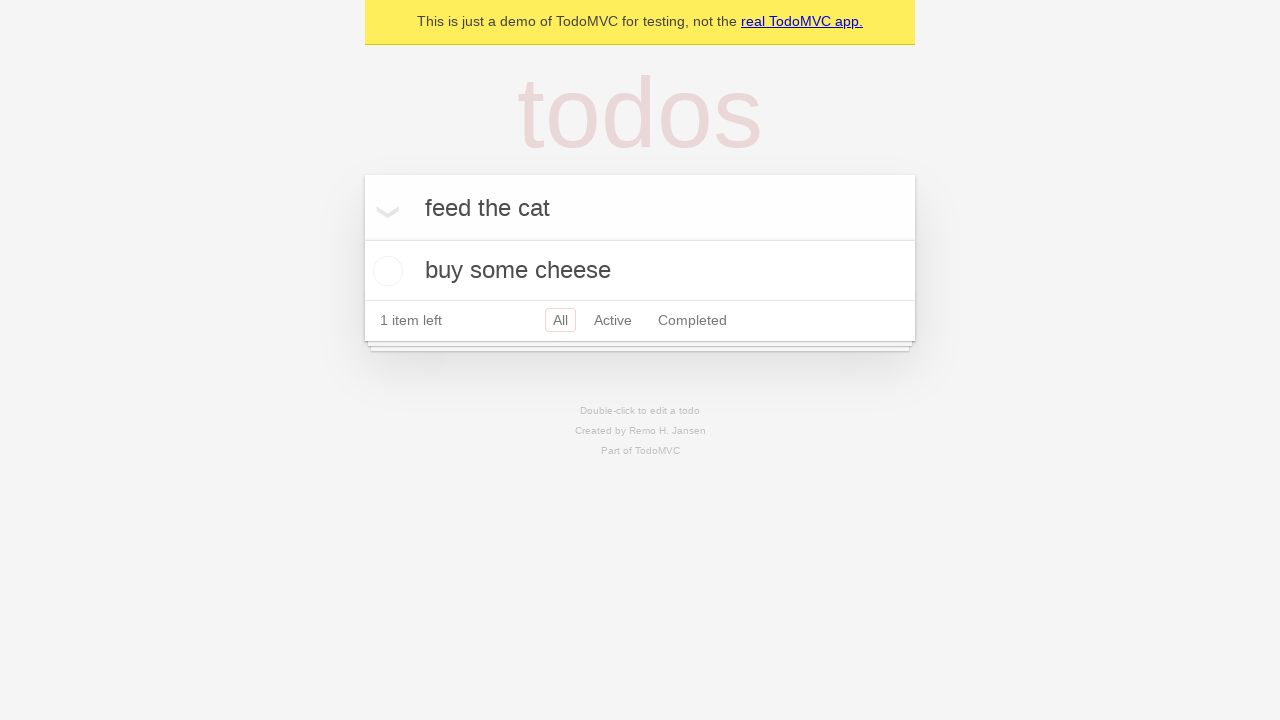

Pressed Enter to add todo 'feed the cat' on internal:attr=[placeholder="What needs to be done?"i]
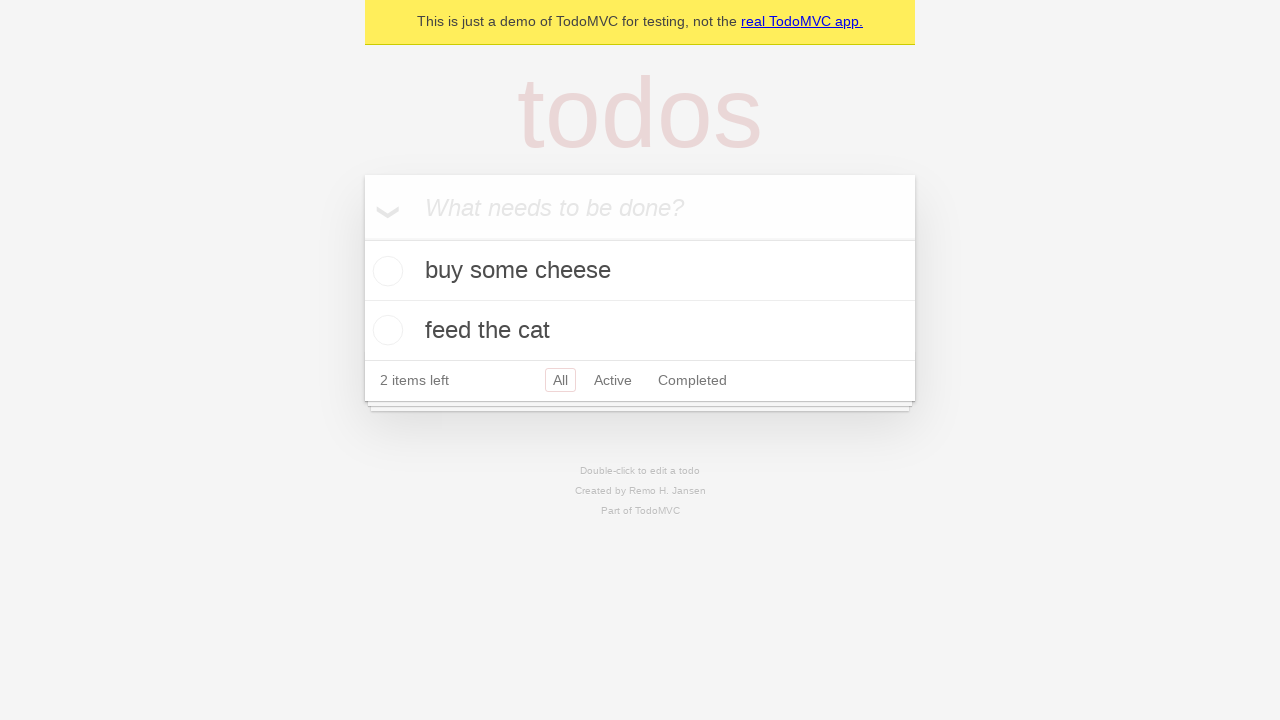

Filled todo input field with 'book a doctors appointment' on internal:attr=[placeholder="What needs to be done?"i]
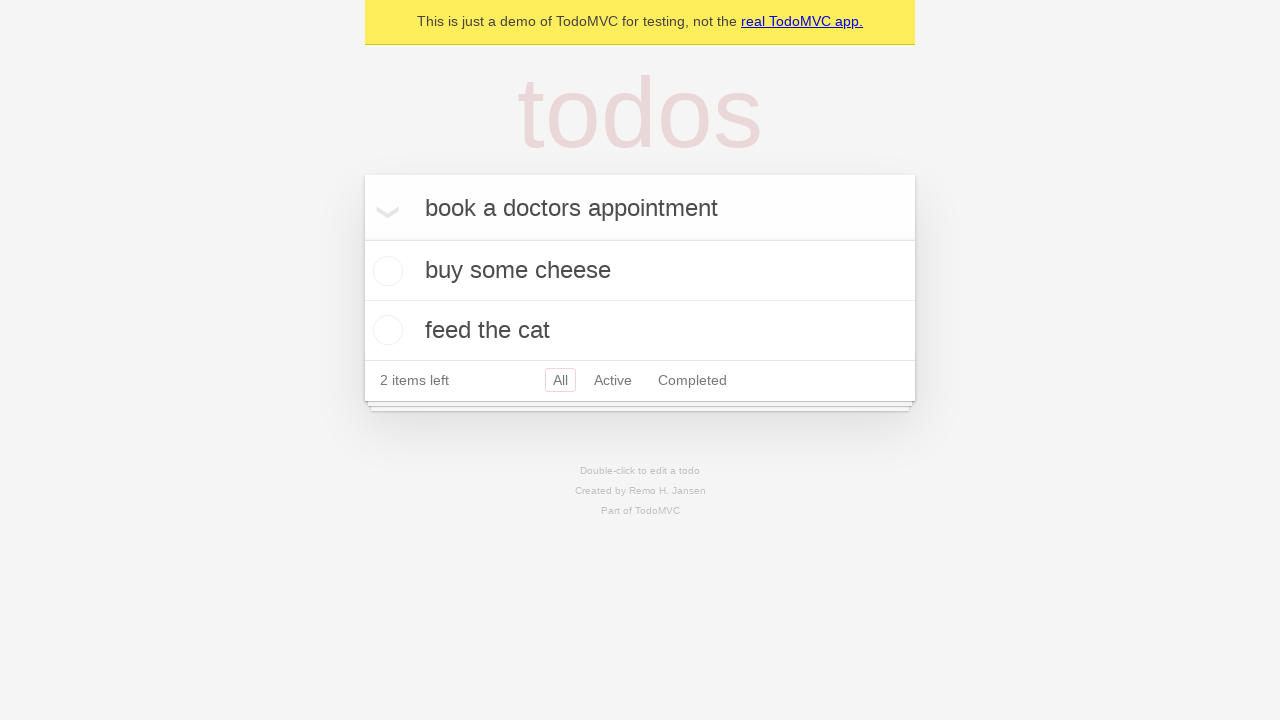

Pressed Enter to add todo 'book a doctors appointment' on internal:attr=[placeholder="What needs to be done?"i]
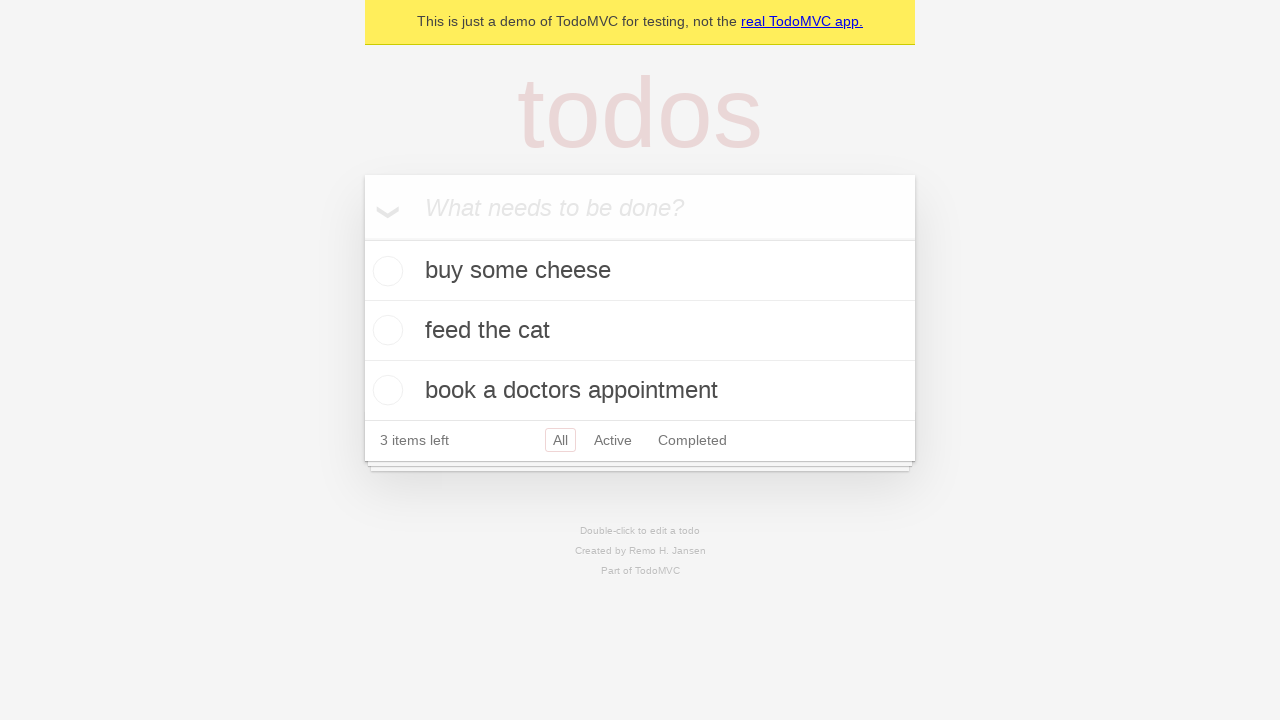

Waited for all 3 todo items to be created
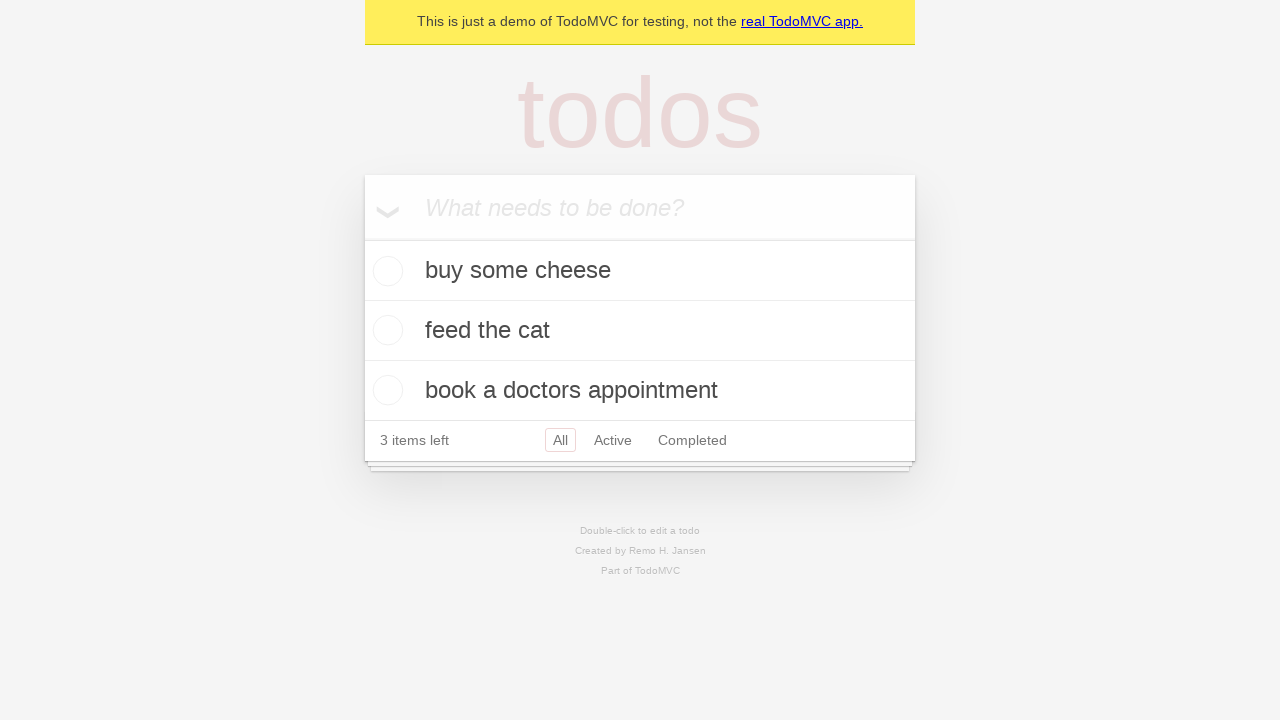

Checked the second todo item as completed at (385, 330) on internal:testid=[data-testid="todo-item"s] >> nth=1 >> internal:role=checkbox
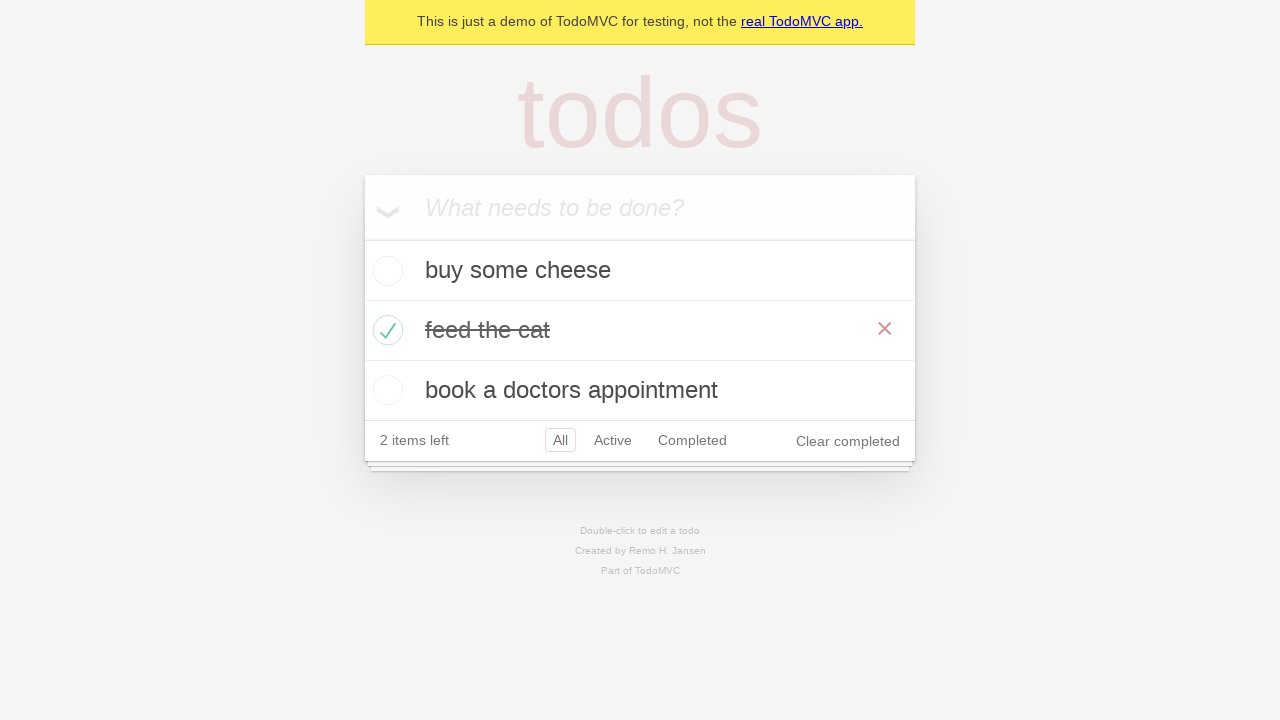

Clicked Active filter to show only active items at (613, 440) on internal:role=link[name="Active"i]
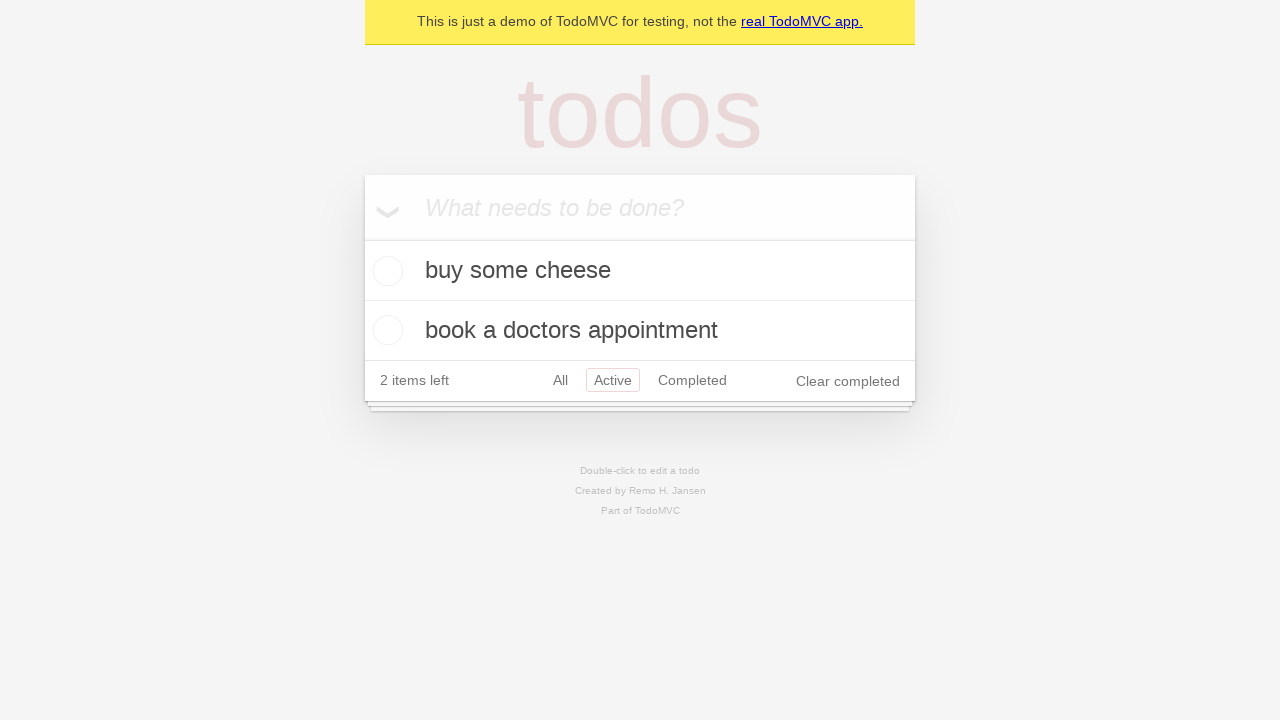

Clicked Completed filter to show only completed items at (692, 380) on internal:role=link[name="Completed"i]
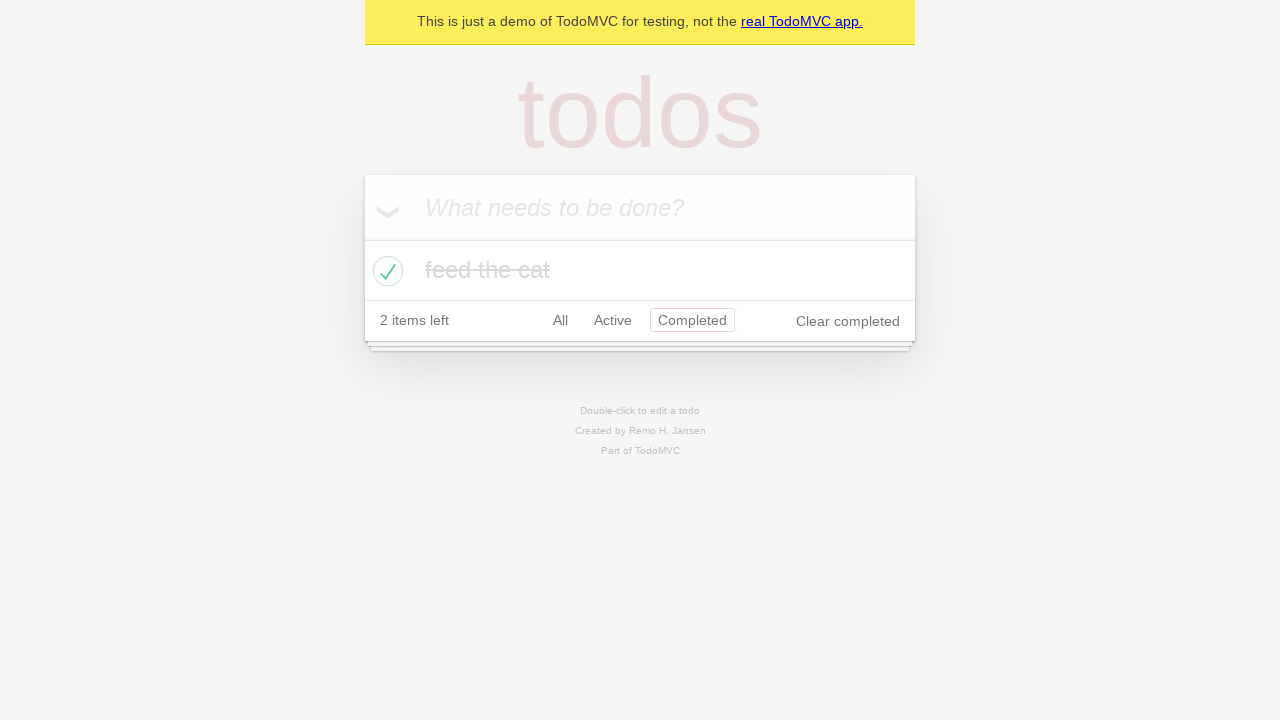

Clicked All filter to display all items at (560, 320) on internal:role=link[name="All"i]
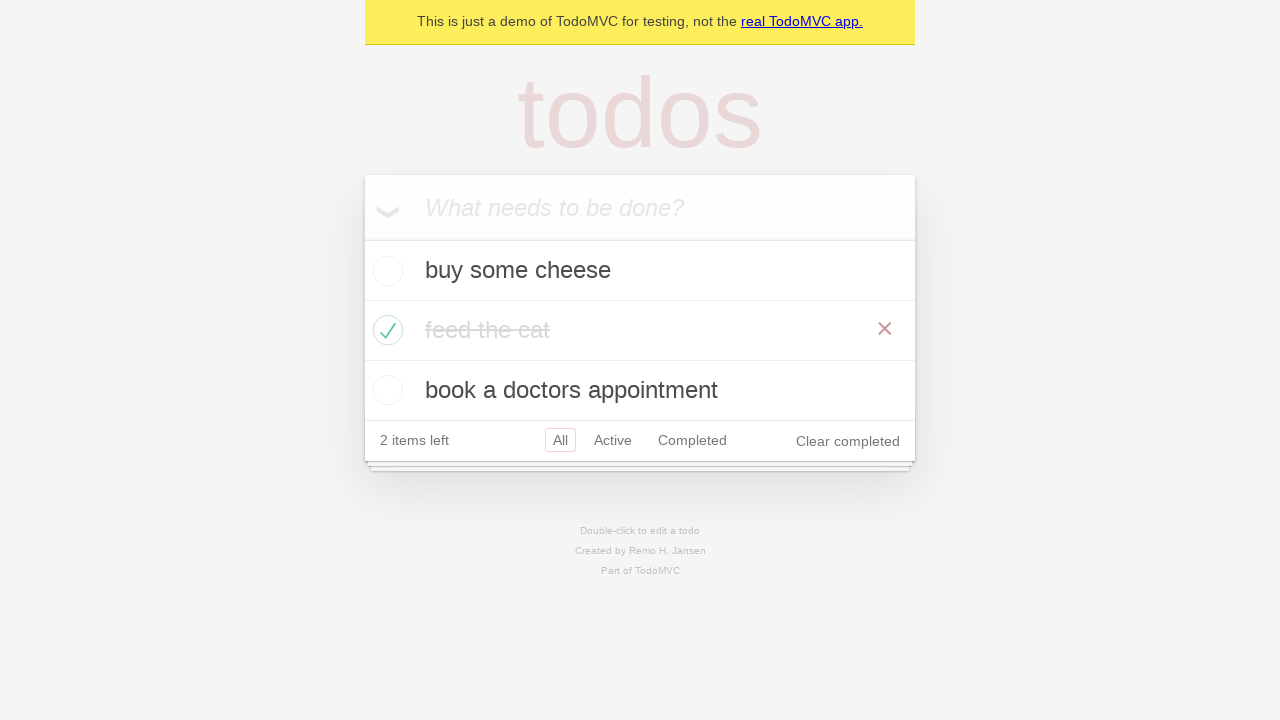

Waited for all 3 todo items to be displayed after clicking All filter
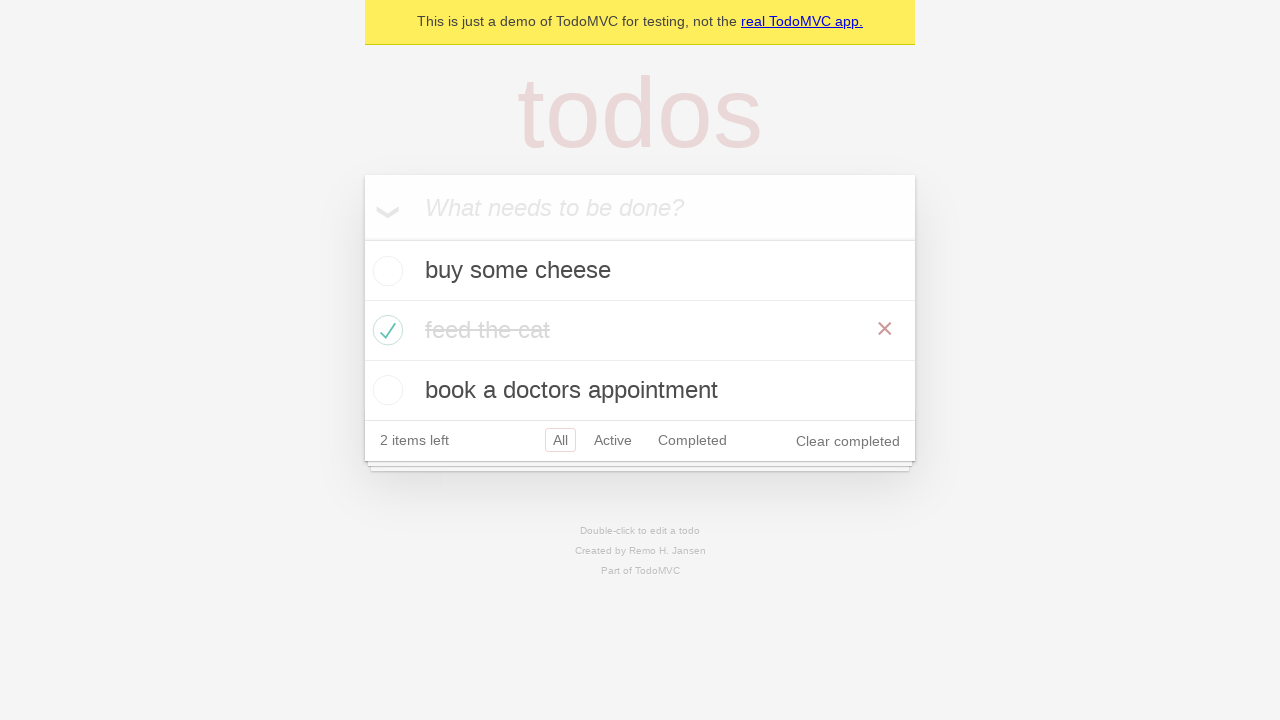

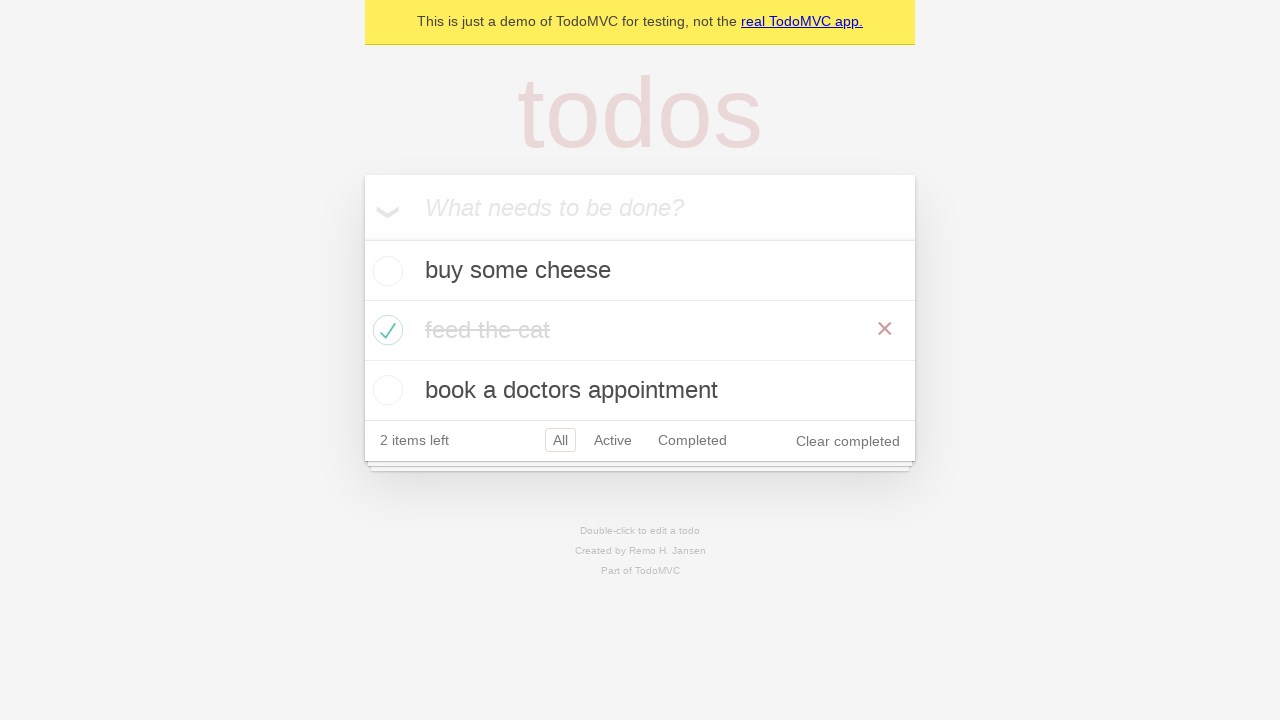